Tests mouse hover functionality by hovering over a menu element and clicking on a child menu item (Reload)

Starting URL: https://rahulshettyacademy.com/AutomationPractice/

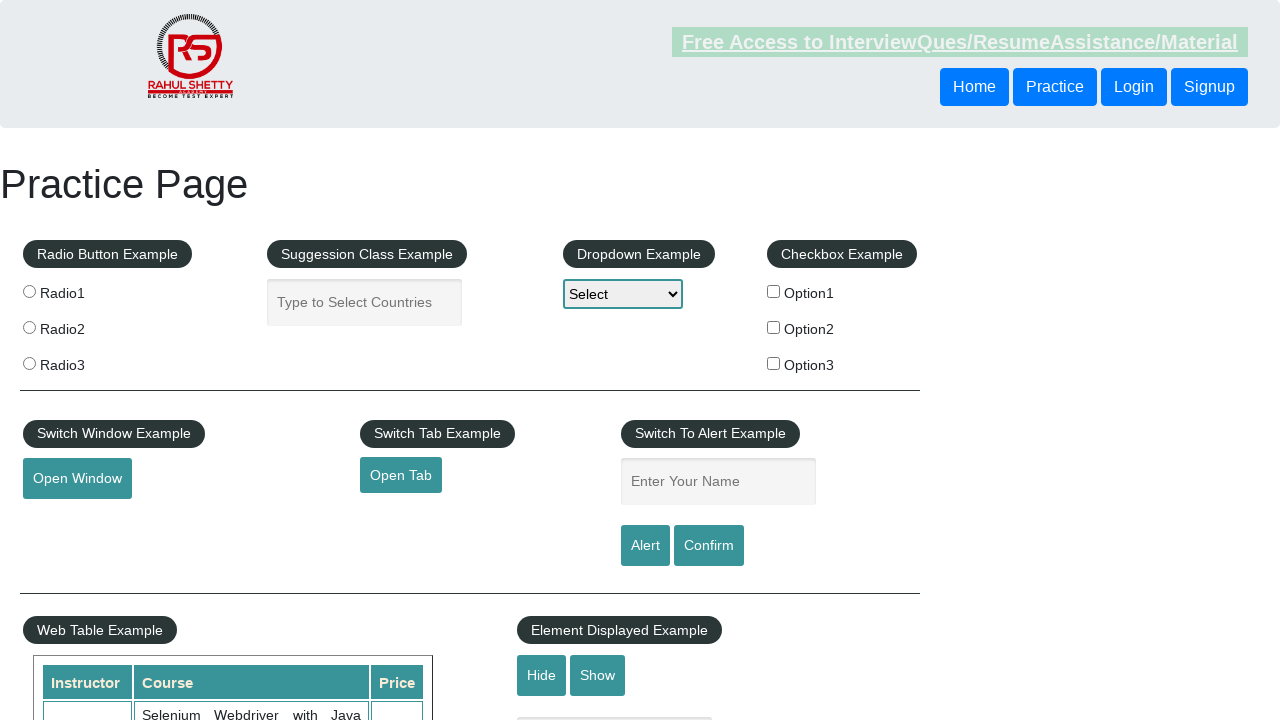

Hovered over mouse hover menu element at (83, 361) on #mousehover
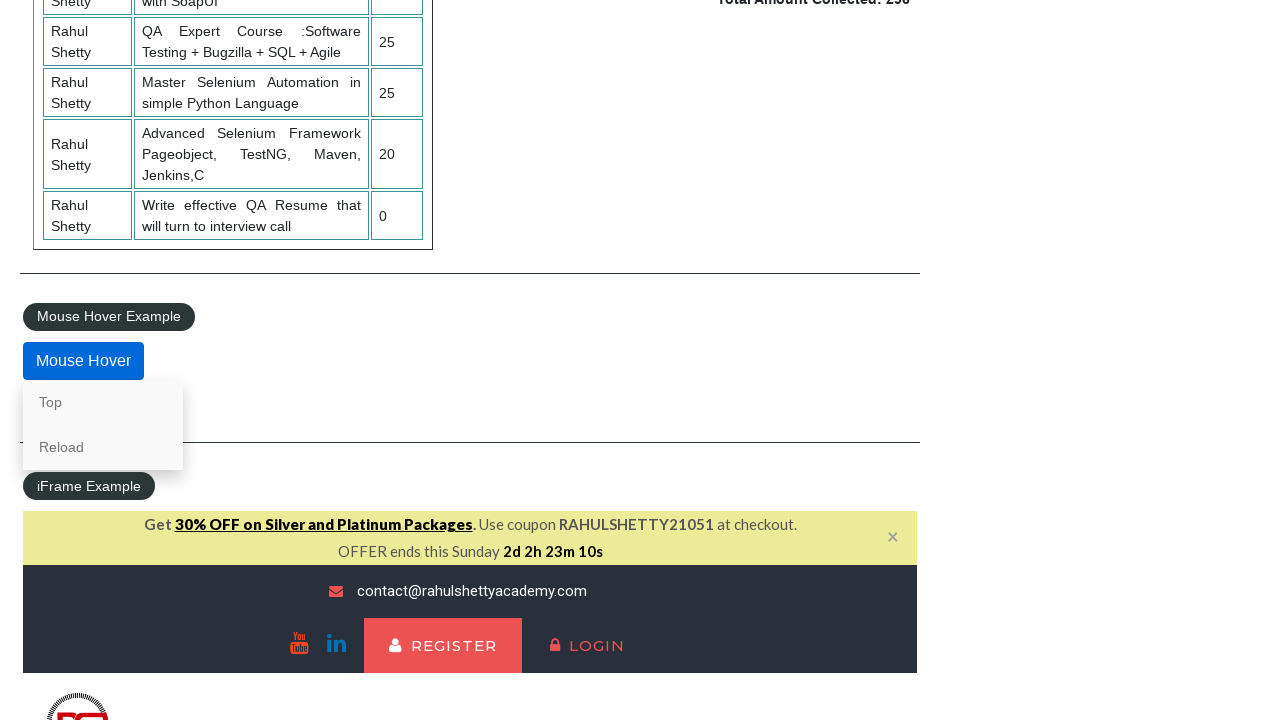

Clicked on Reload child menu item at (103, 447) on a:text('Reload')
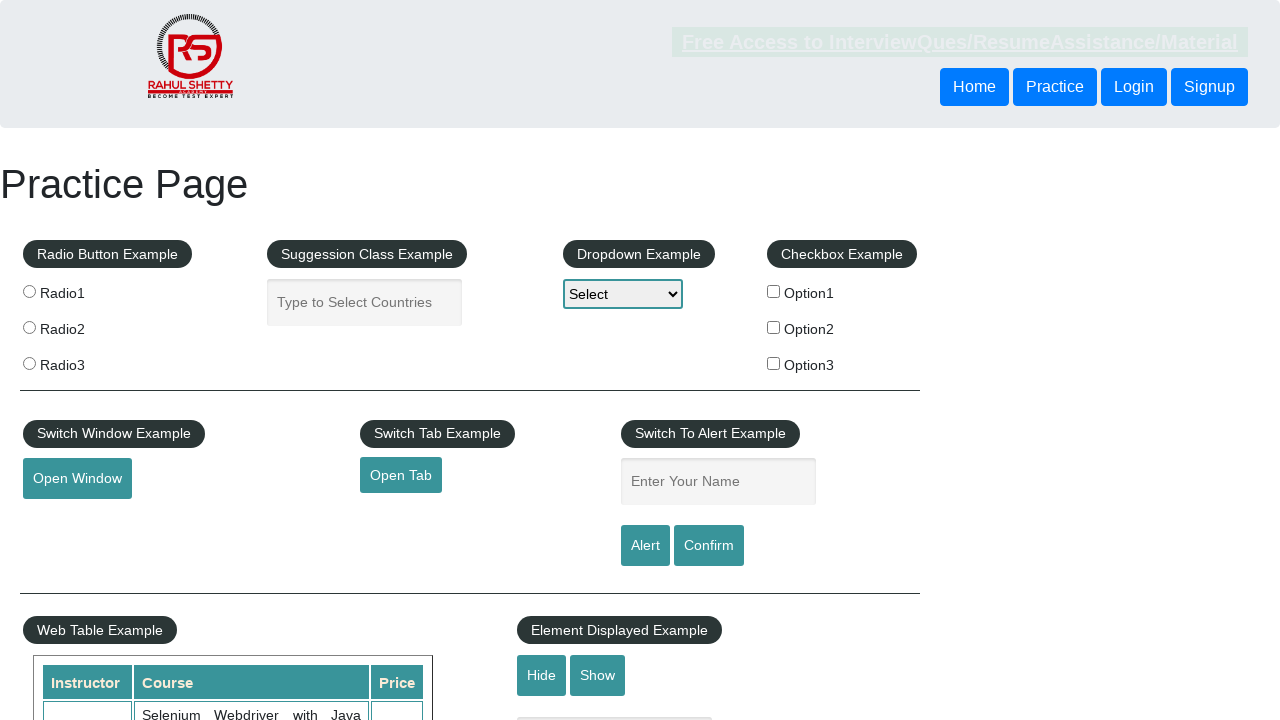

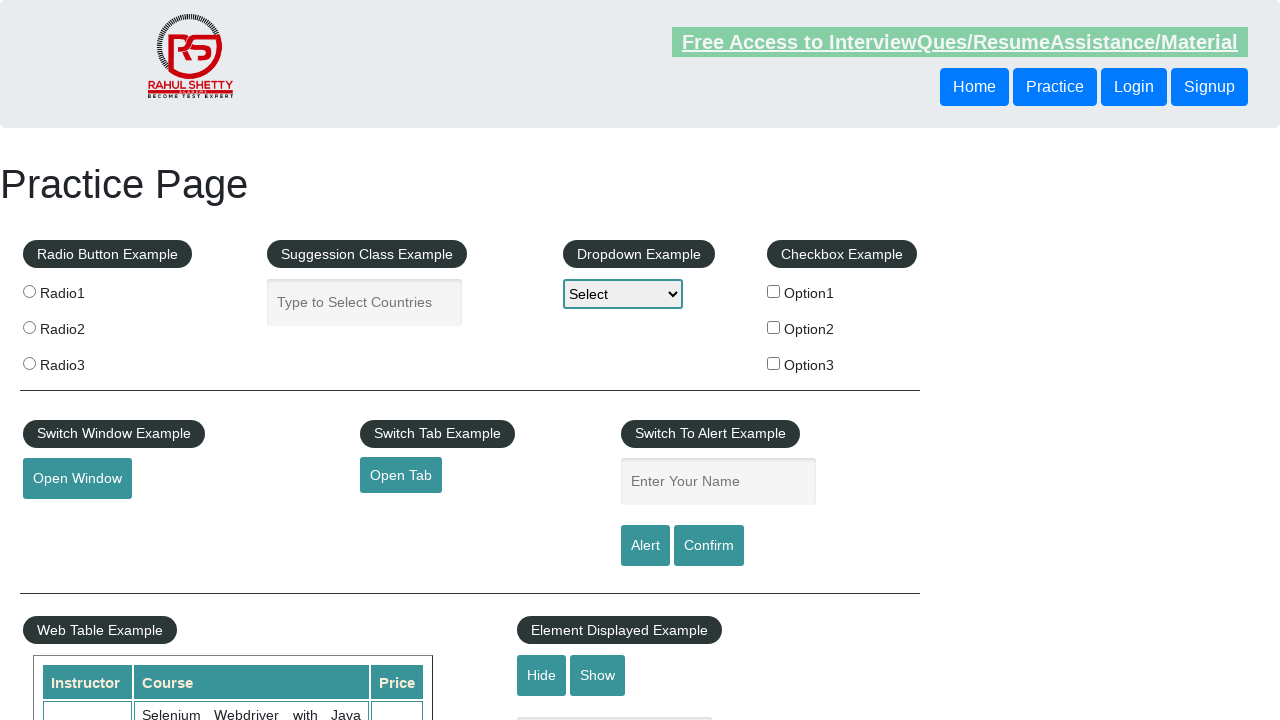